Tests scrolling functionality and verifies that the sum of values in a table matches the displayed total amount

Starting URL: https://rahulshettyacademy.com/AutomationPractice/

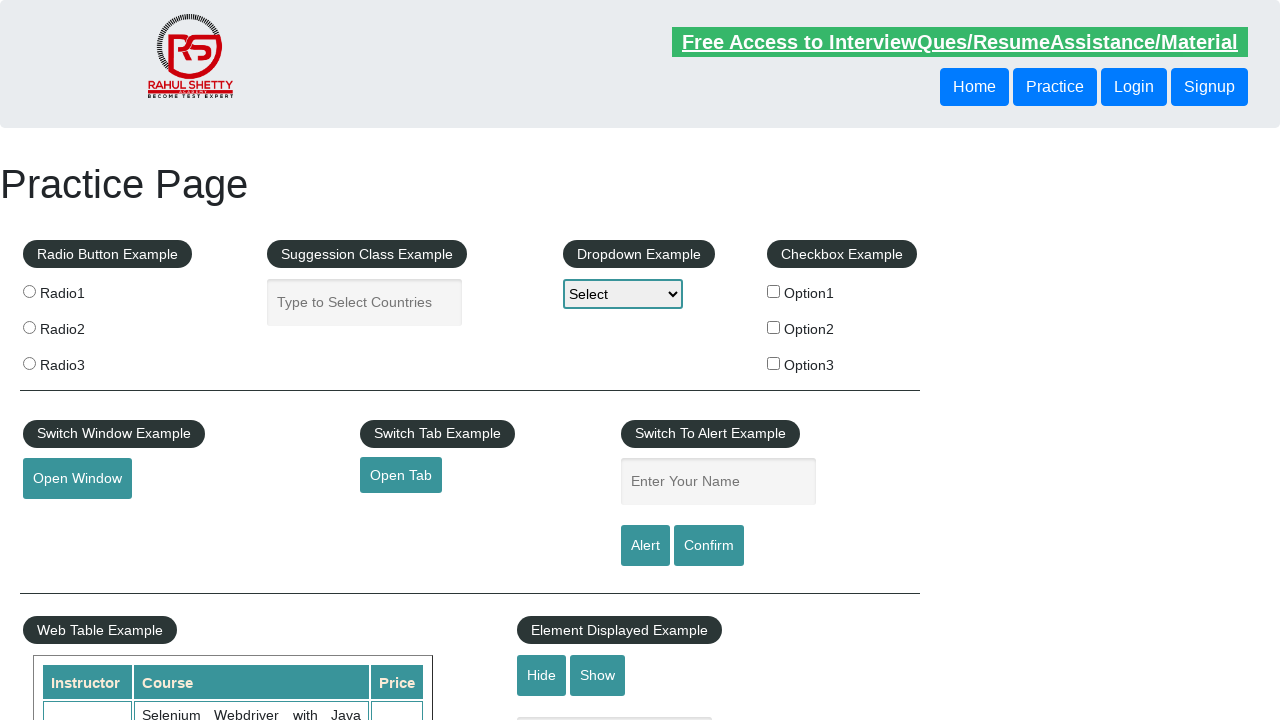

Scrolled down the page by 500 pixels
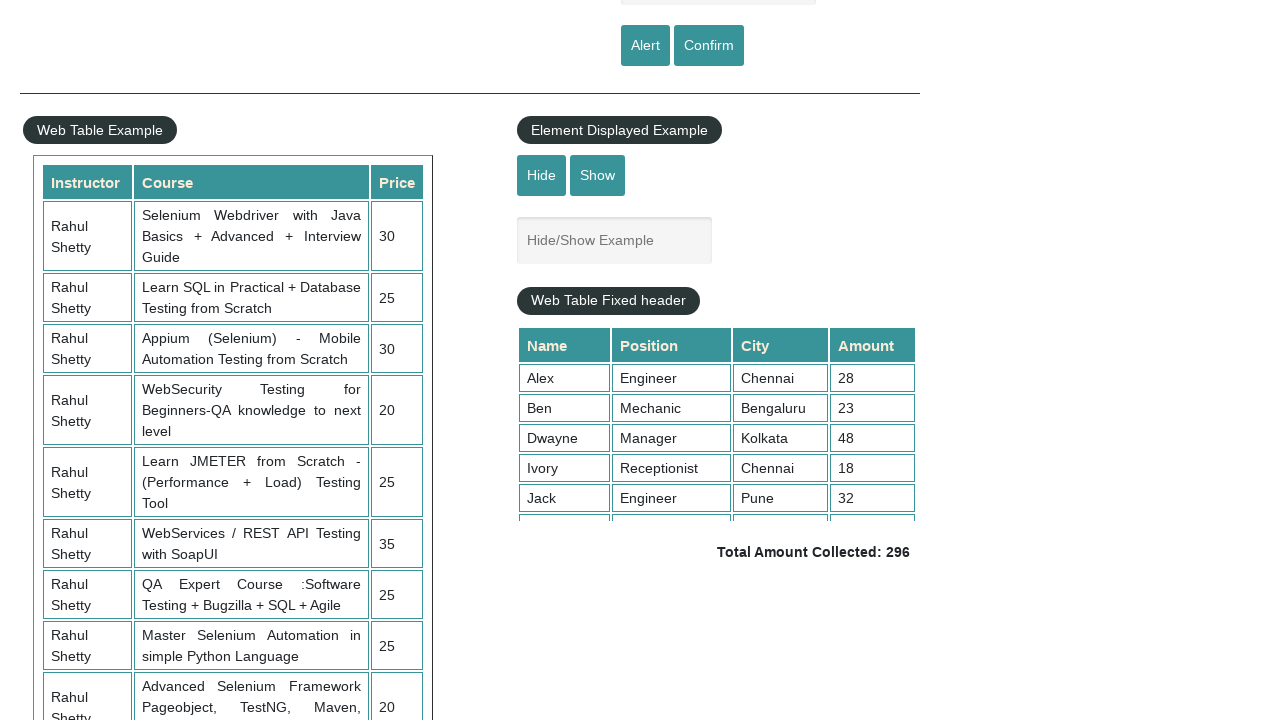

Table container became visible
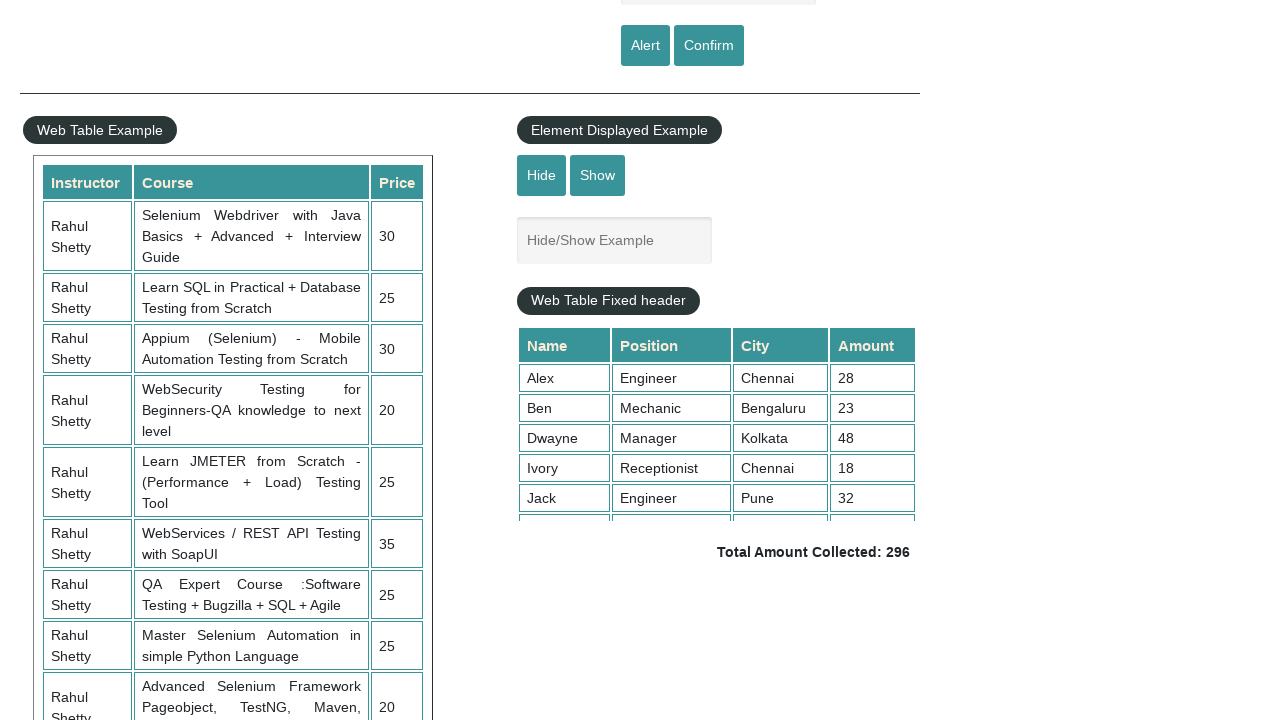

Scrolled within table container by 100 pixels
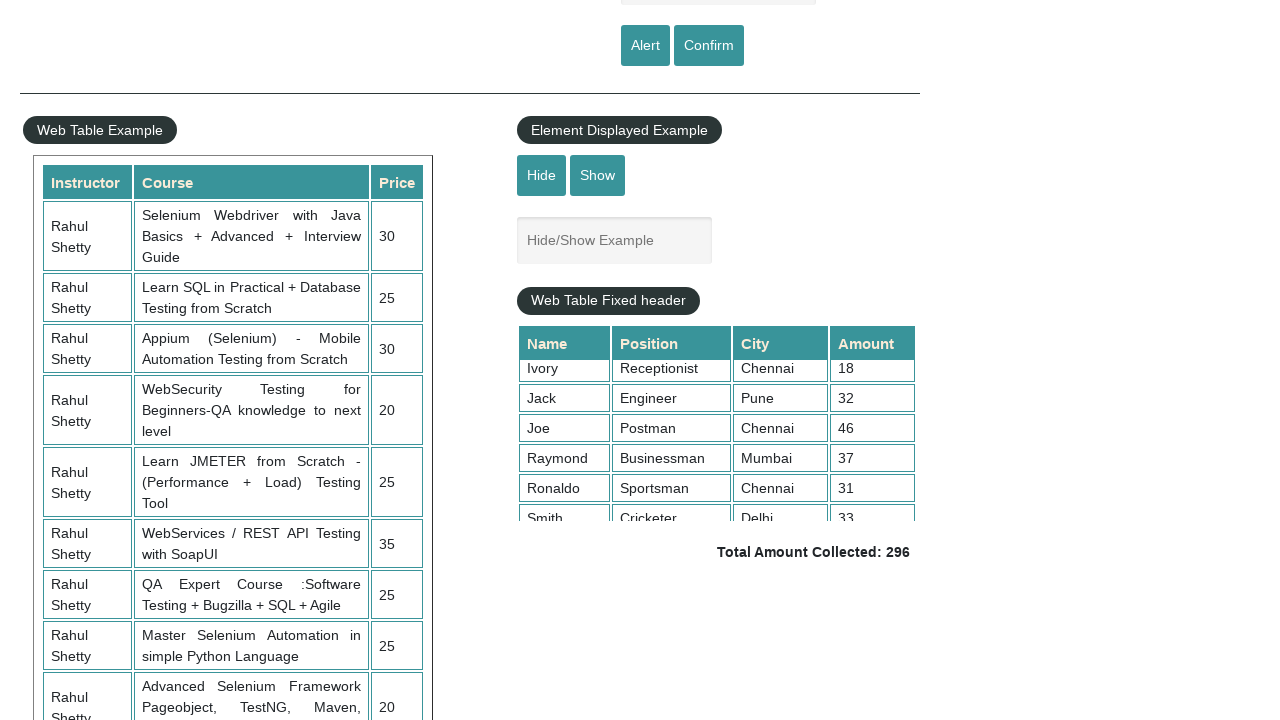

Table data in 4th column loaded
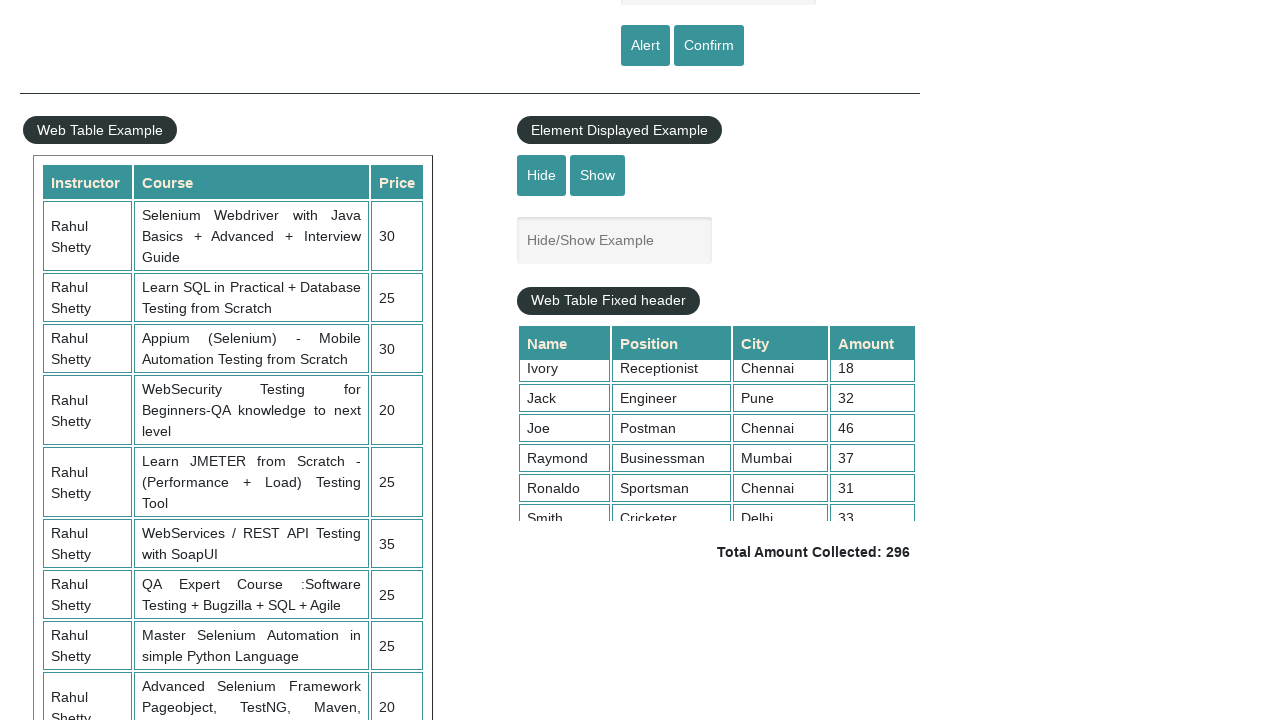

Retrieved 9 values from the 4th column of the table
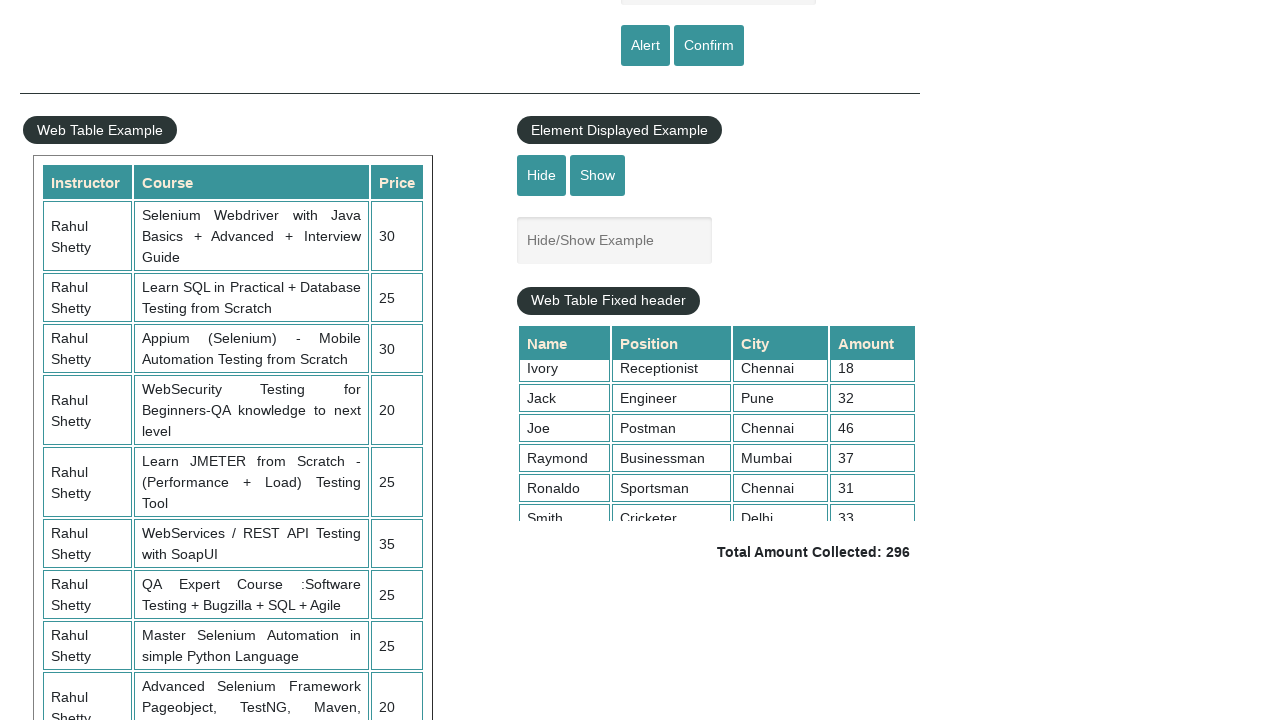

Retrieved total amount text from page
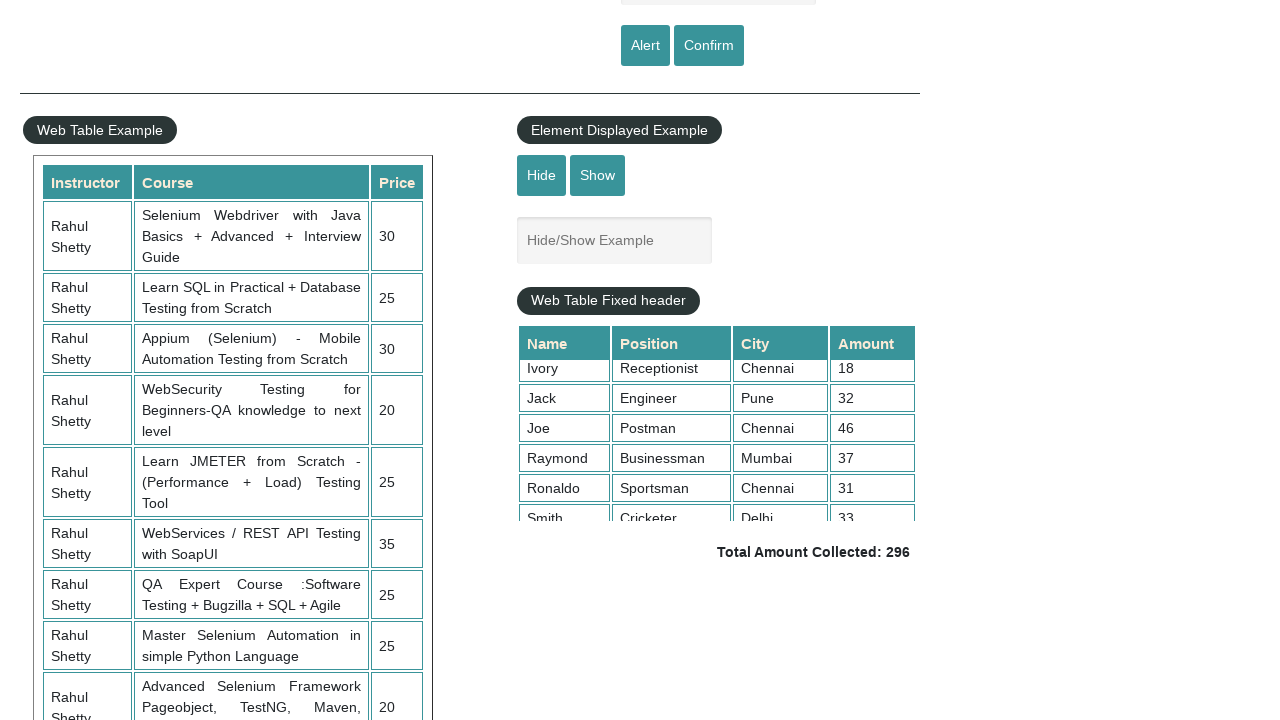

Parsed total amount as 296
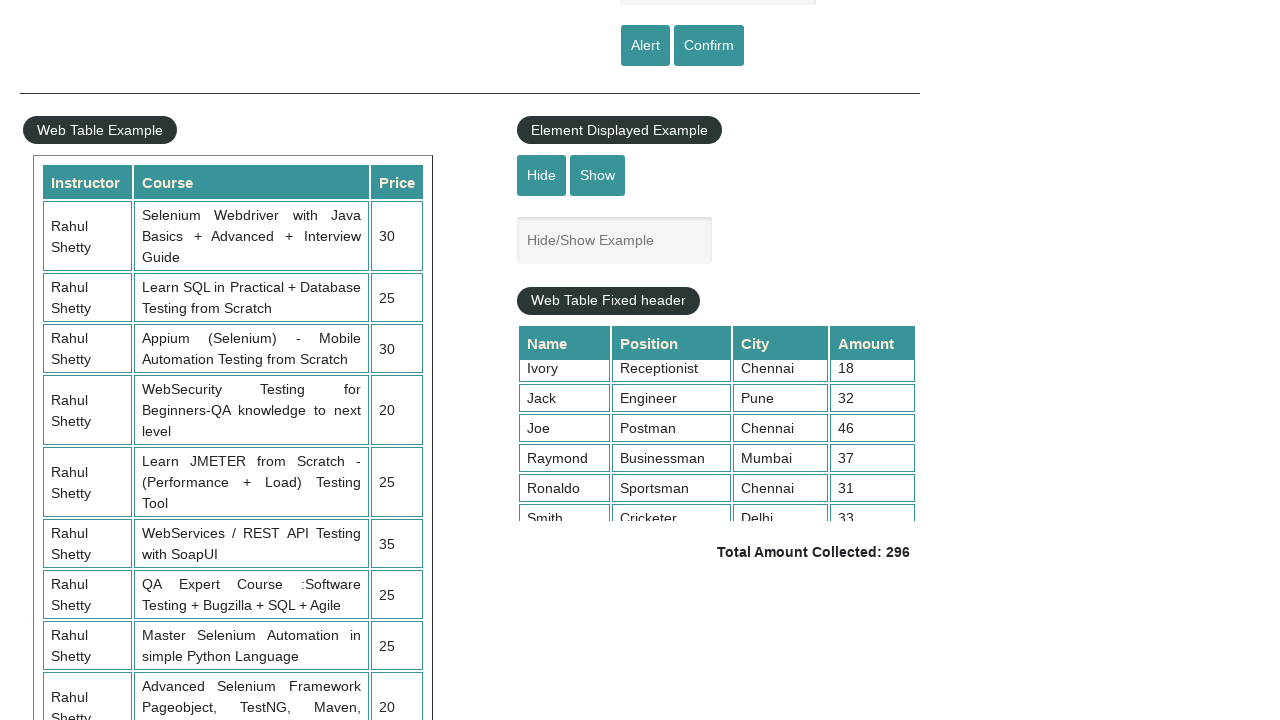

Calculated sum of table values as 296
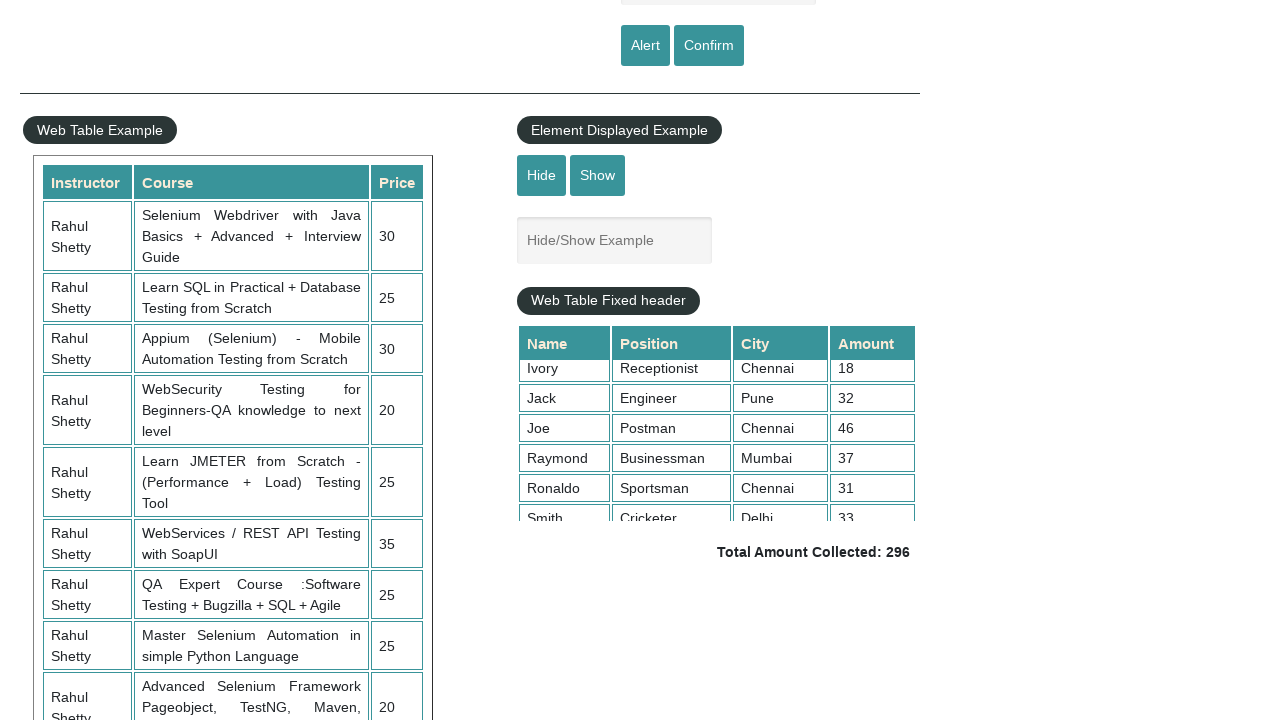

Verified that calculated sum (296) matches displayed total (296)
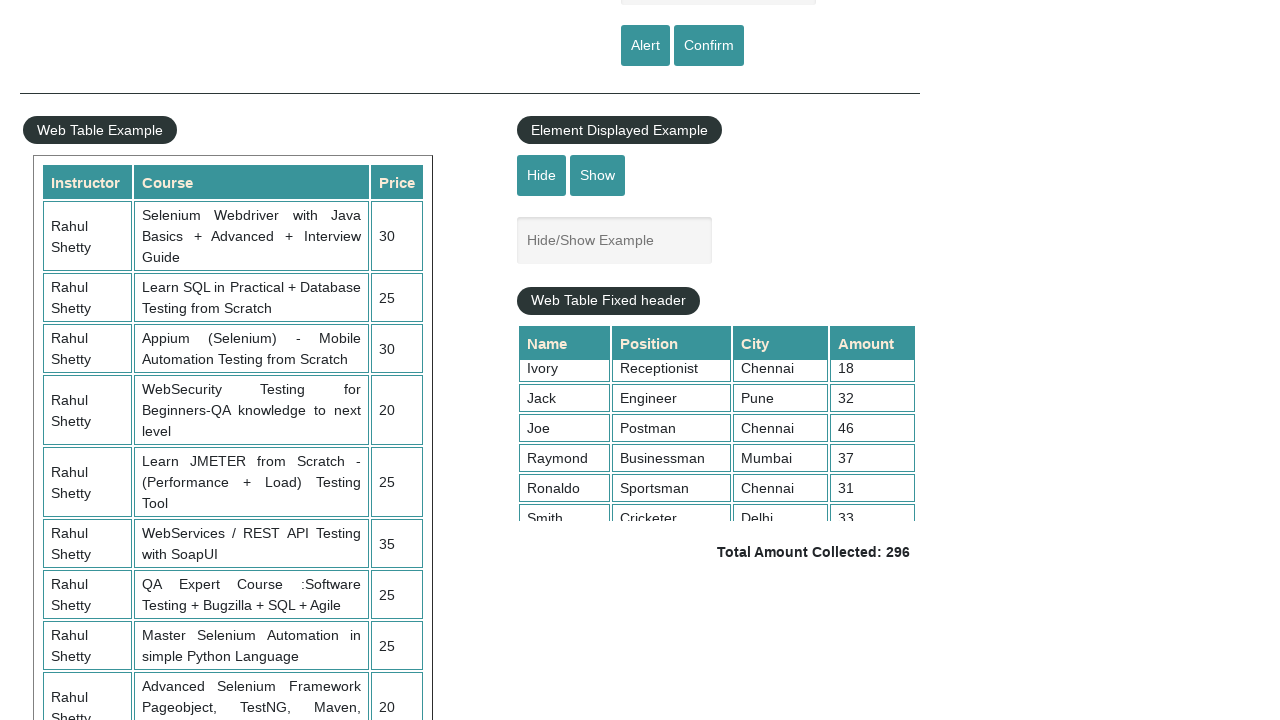

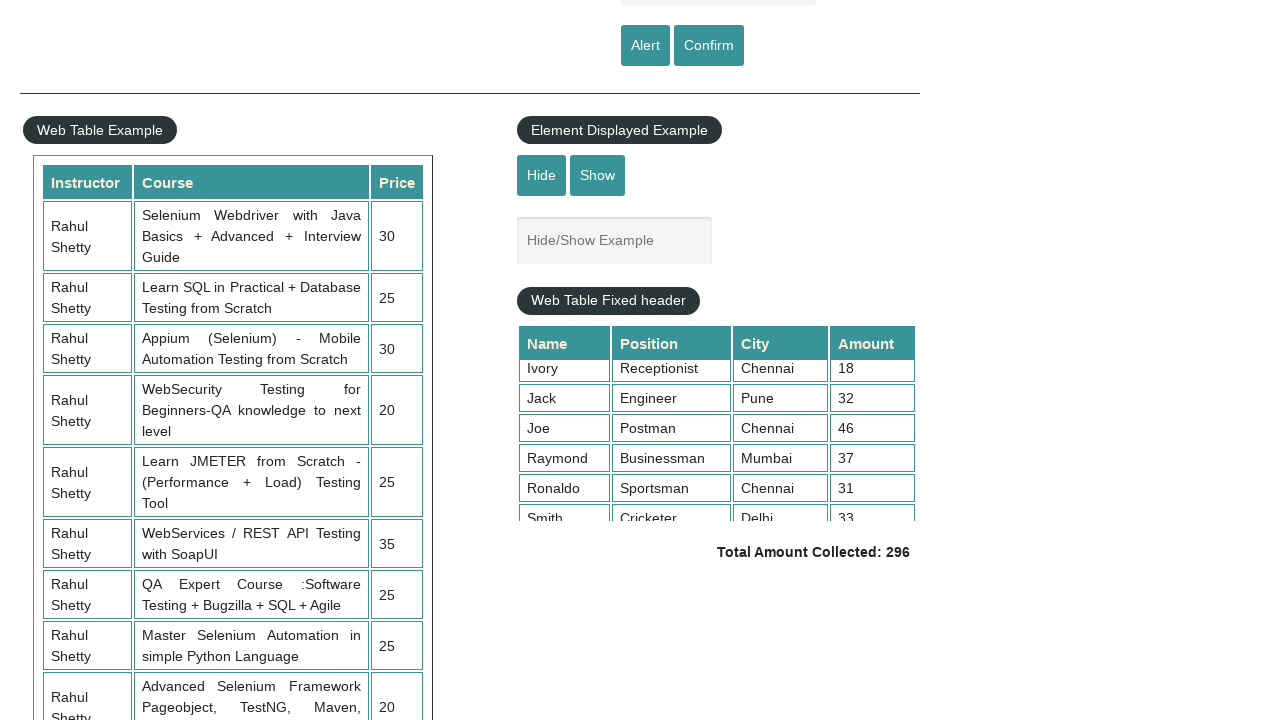